Navigates to Fire-Boltt website and verifies the page loads

Starting URL: https://www.fireboltt.com/

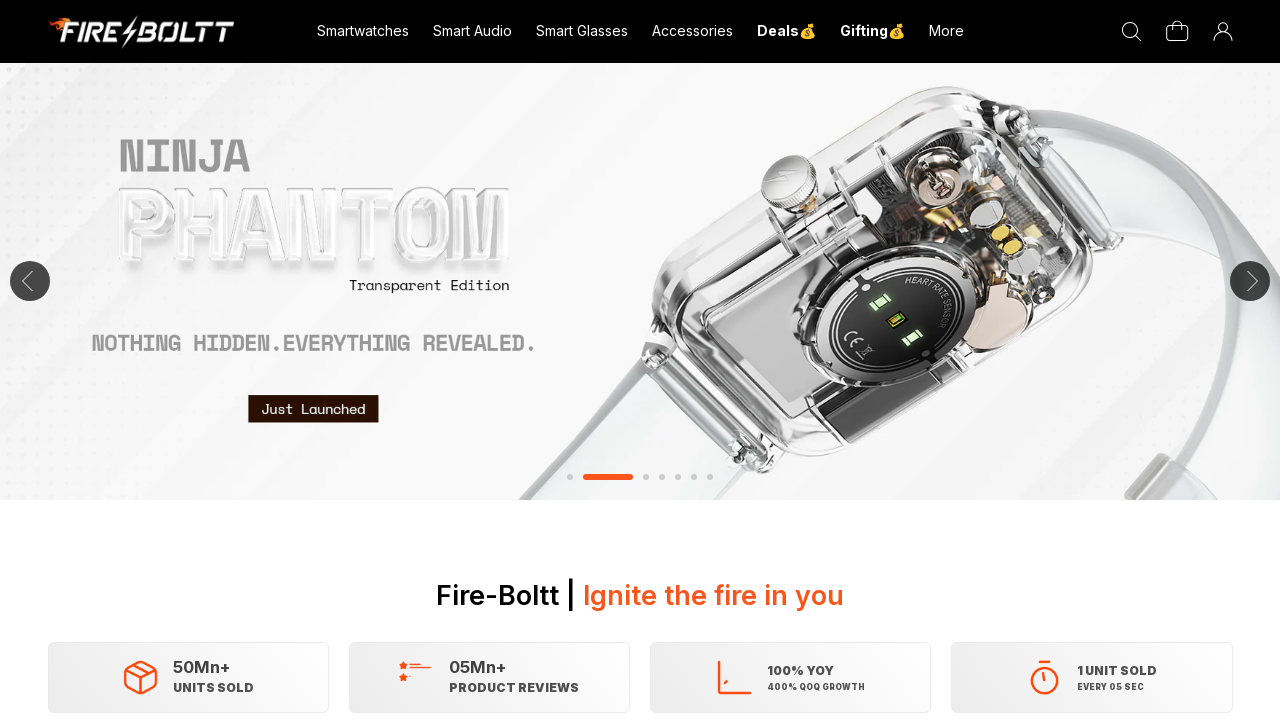

Waited for Fire-Boltt website to reach networkidle state
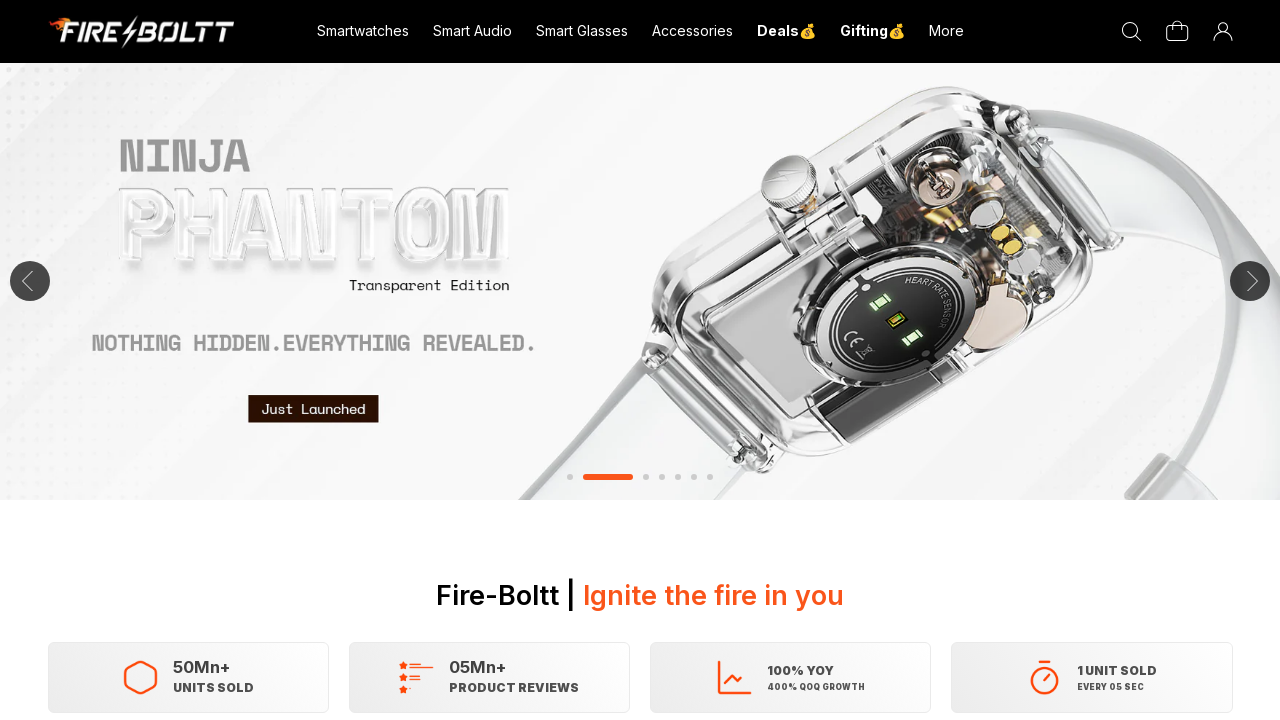

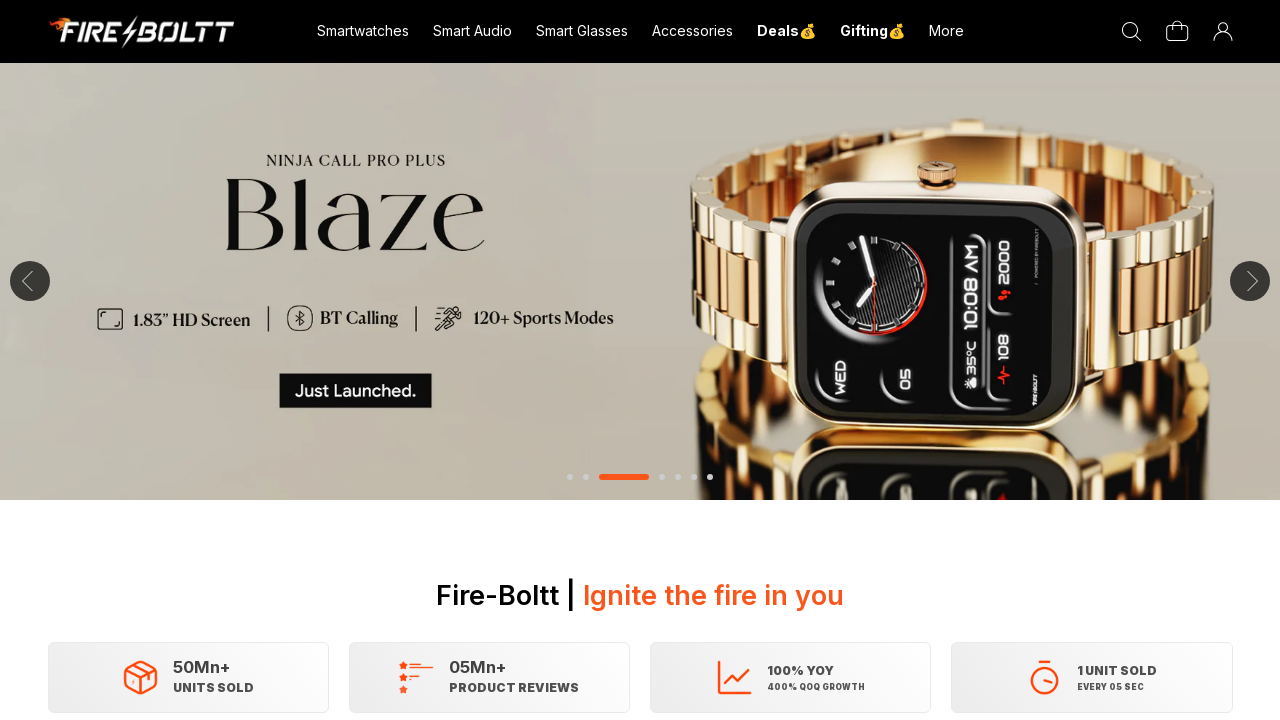